Tests browser window handling by clicking a button that opens a new window, then switches to and maximizes the child window.

Starting URL: https://demoqa.com/browser-windows

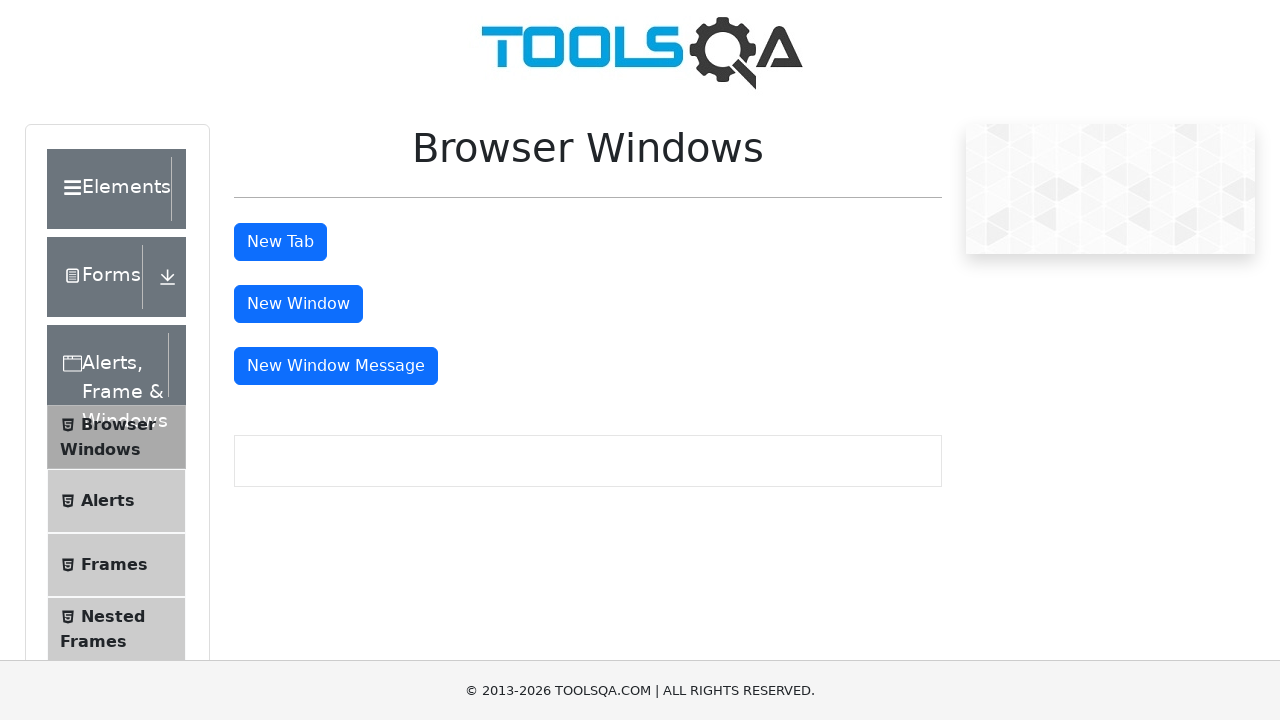

Clicked 'New Window' button to open child browser window at (298, 304) on button#windowButton
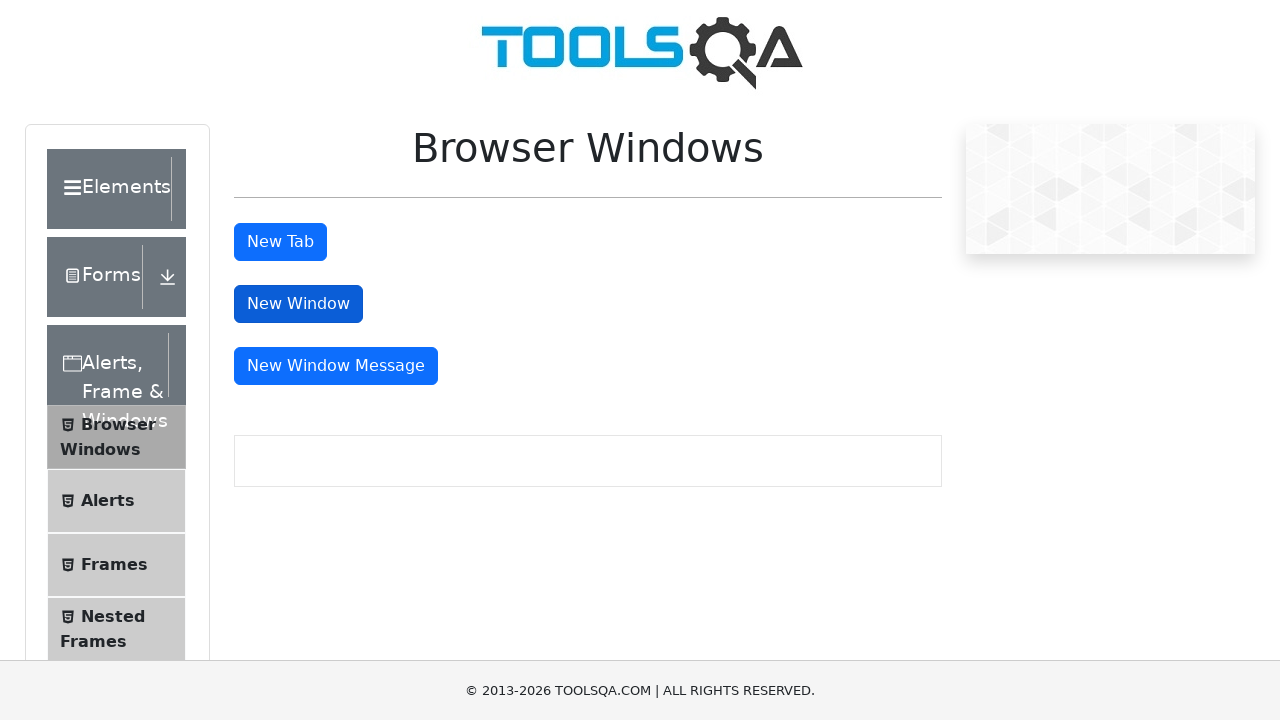

Clicked button and waited for new page to open at (298, 304) on button#windowButton
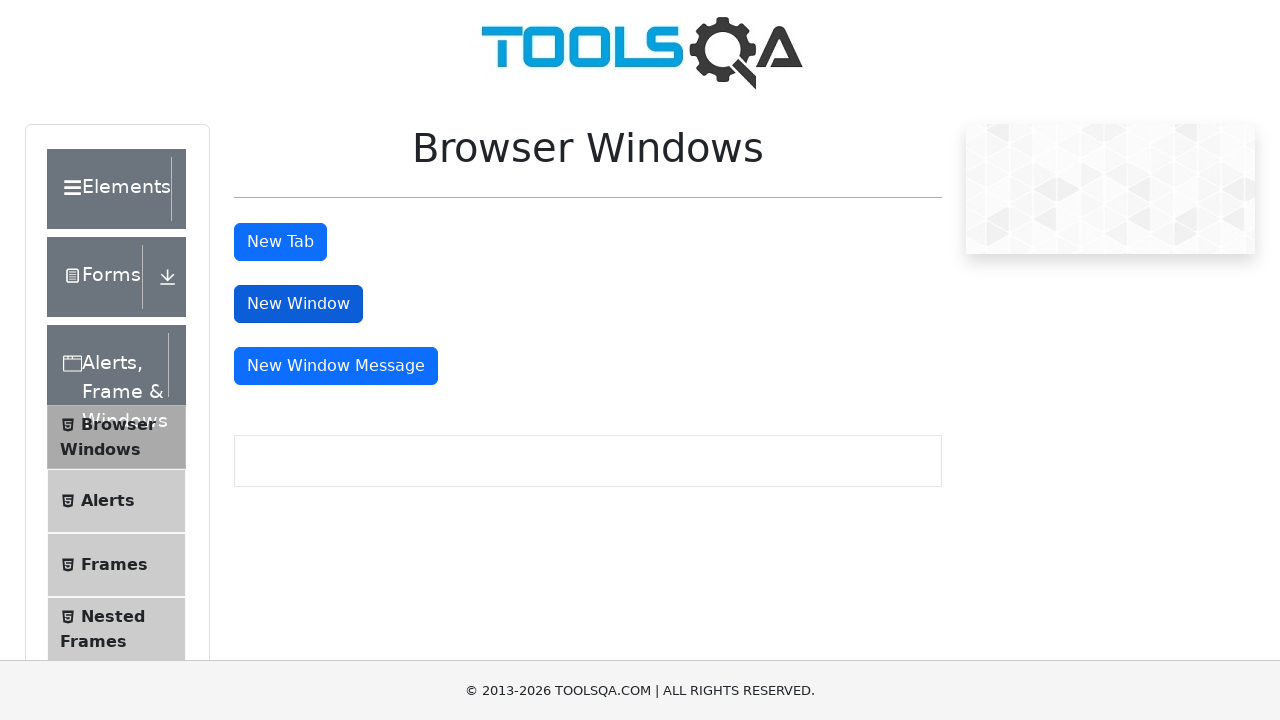

Obtained reference to new child page/window
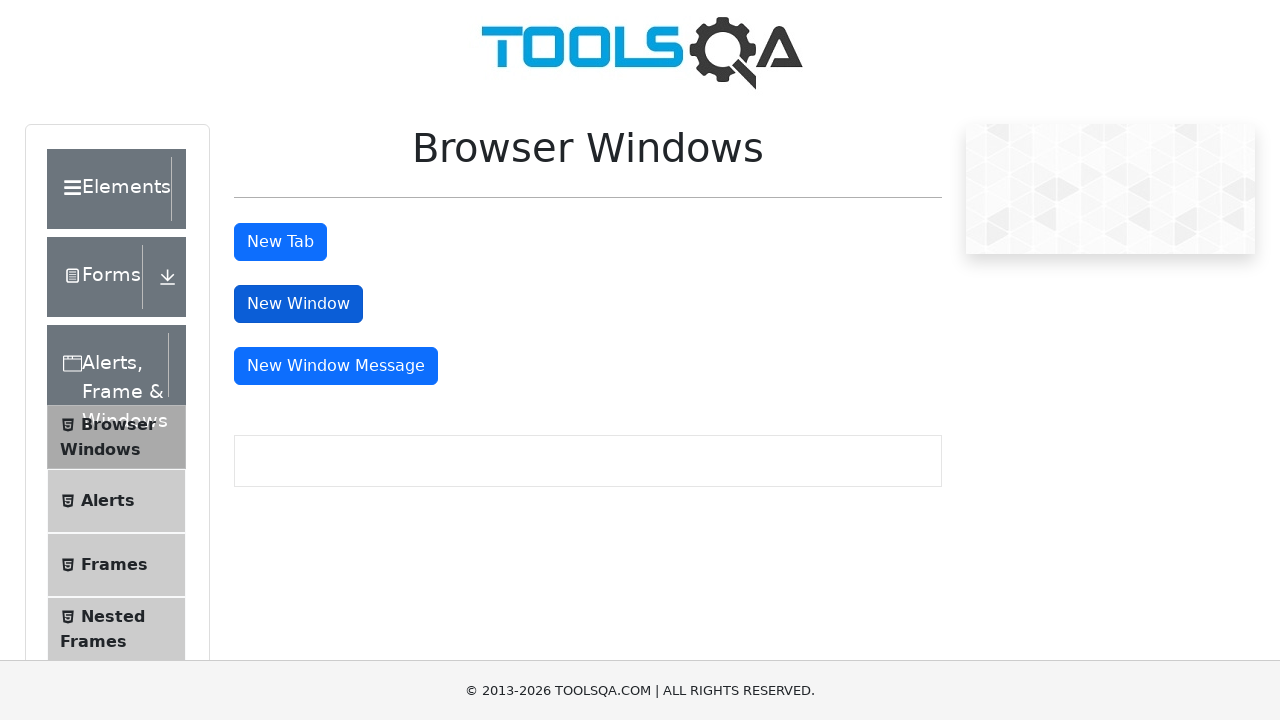

Child window fully loaded
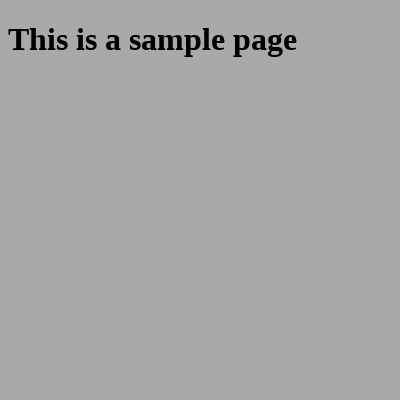

Verified child window content by locating body element
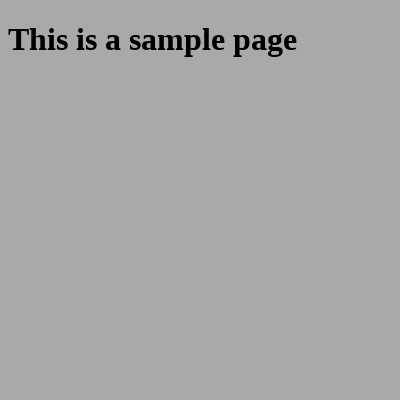

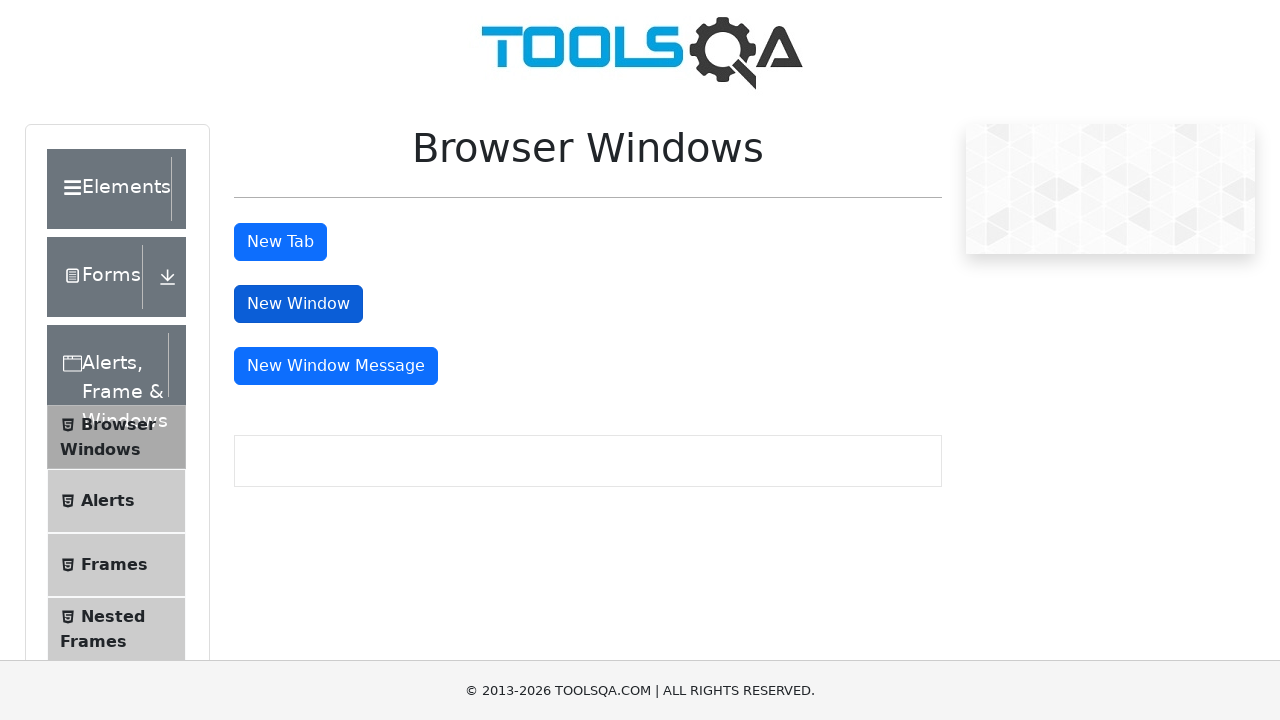